Tests multi-window handling by switching to an iframe, clicking a button to open a new window, switching to the new window to perform a search, and switching back to the original window

Starting URL: https://www.w3schools.com/jsref/tryit.asp?filename=tryjsref_win_open

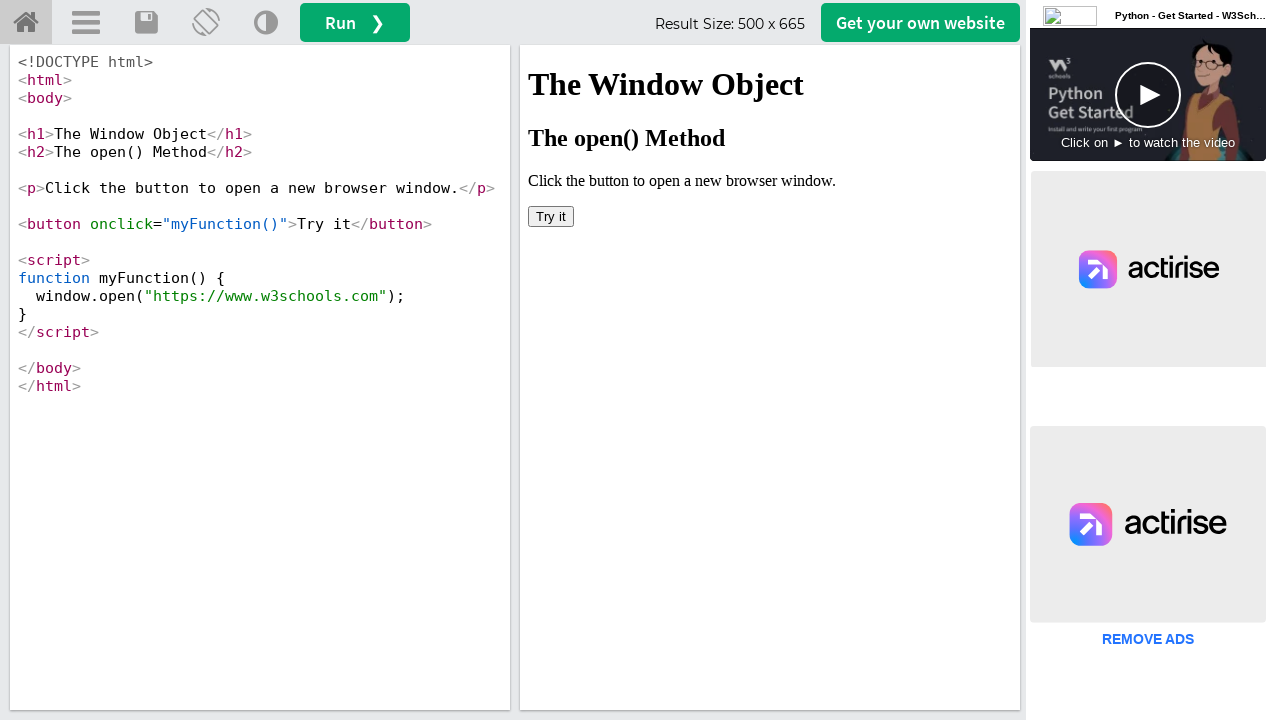

Waited for iframe#iframeResult to be available
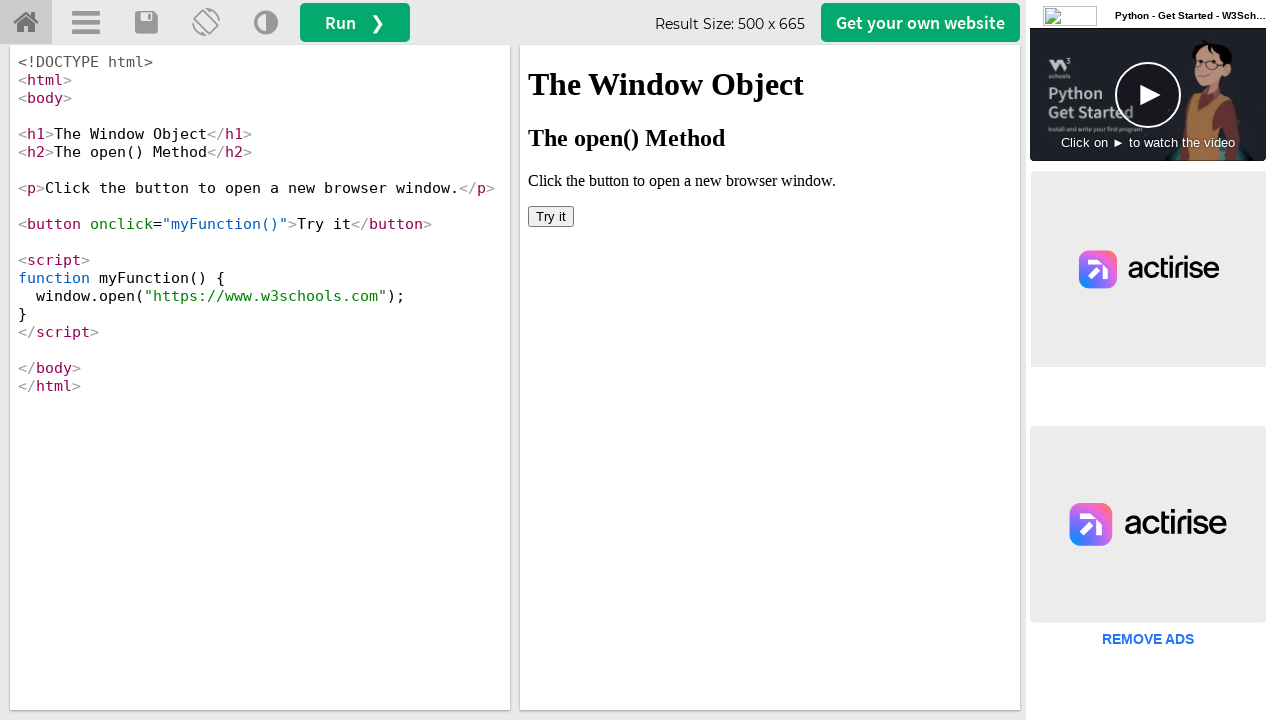

Located iframe#iframeResult
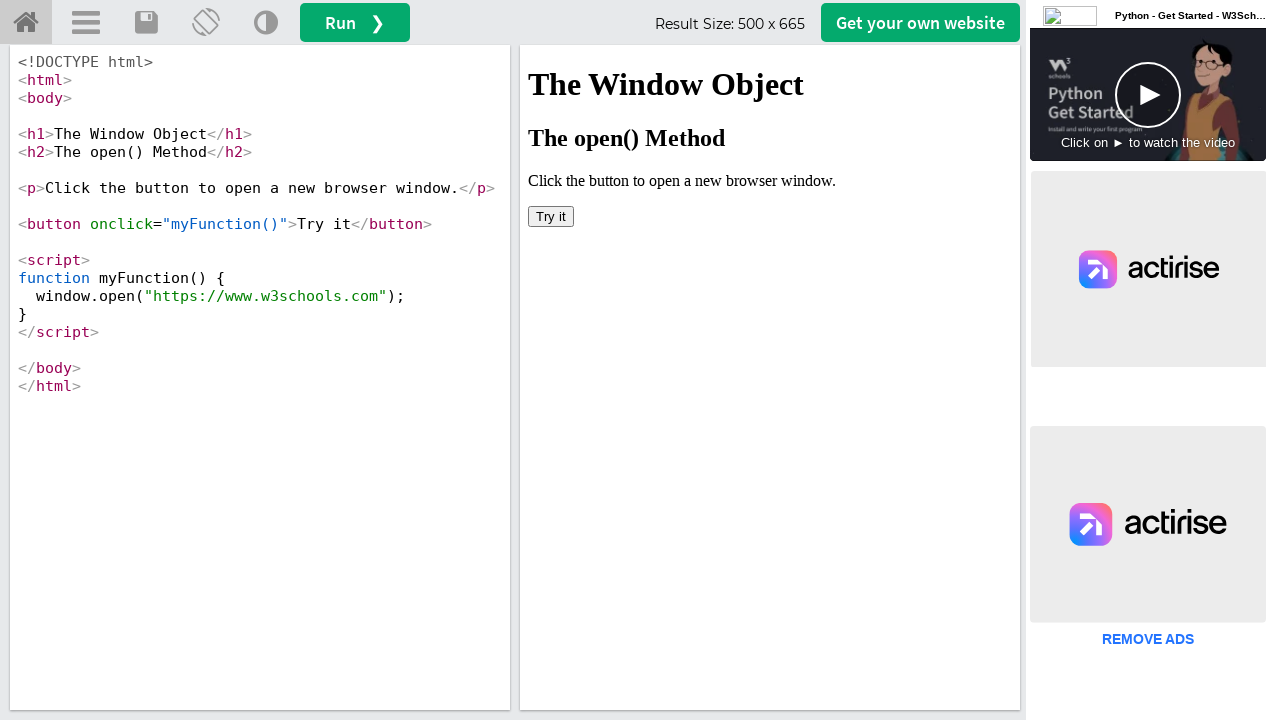

Clicked button in iframe to open new window at (551, 216) on iframe#iframeResult >> internal:control=enter-frame >> button[onclick='myFunctio
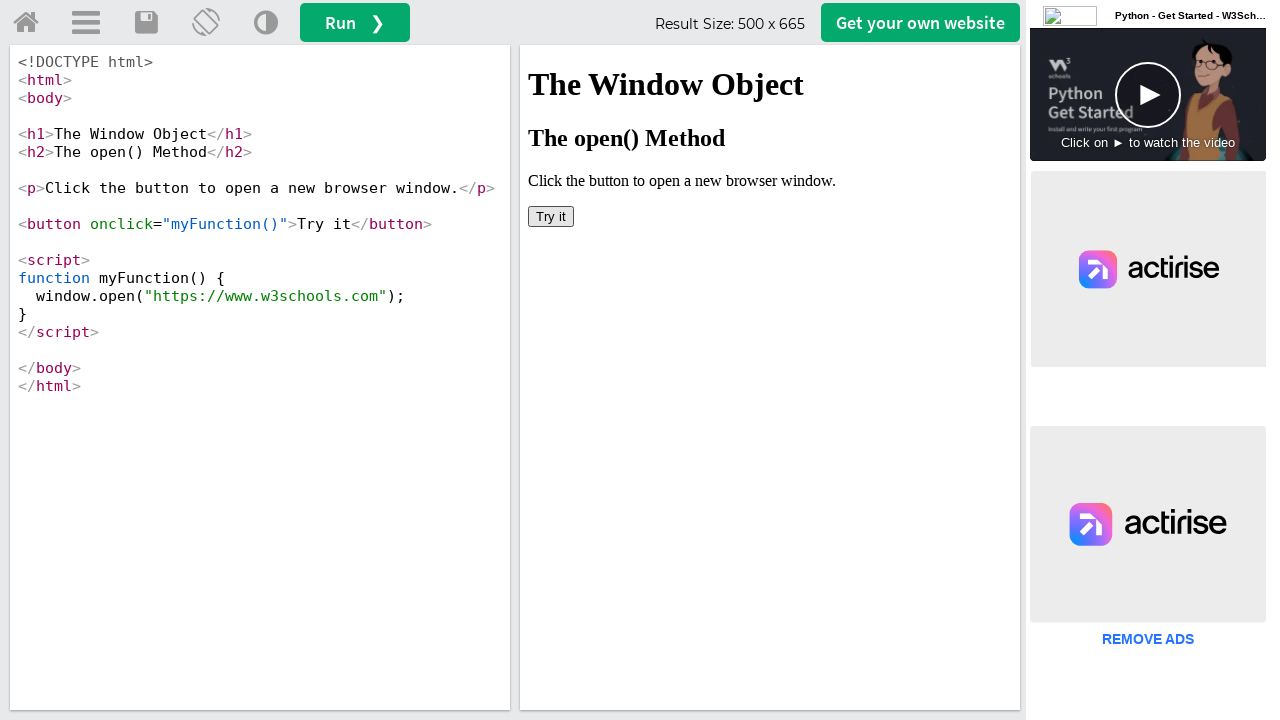

Switched to new window
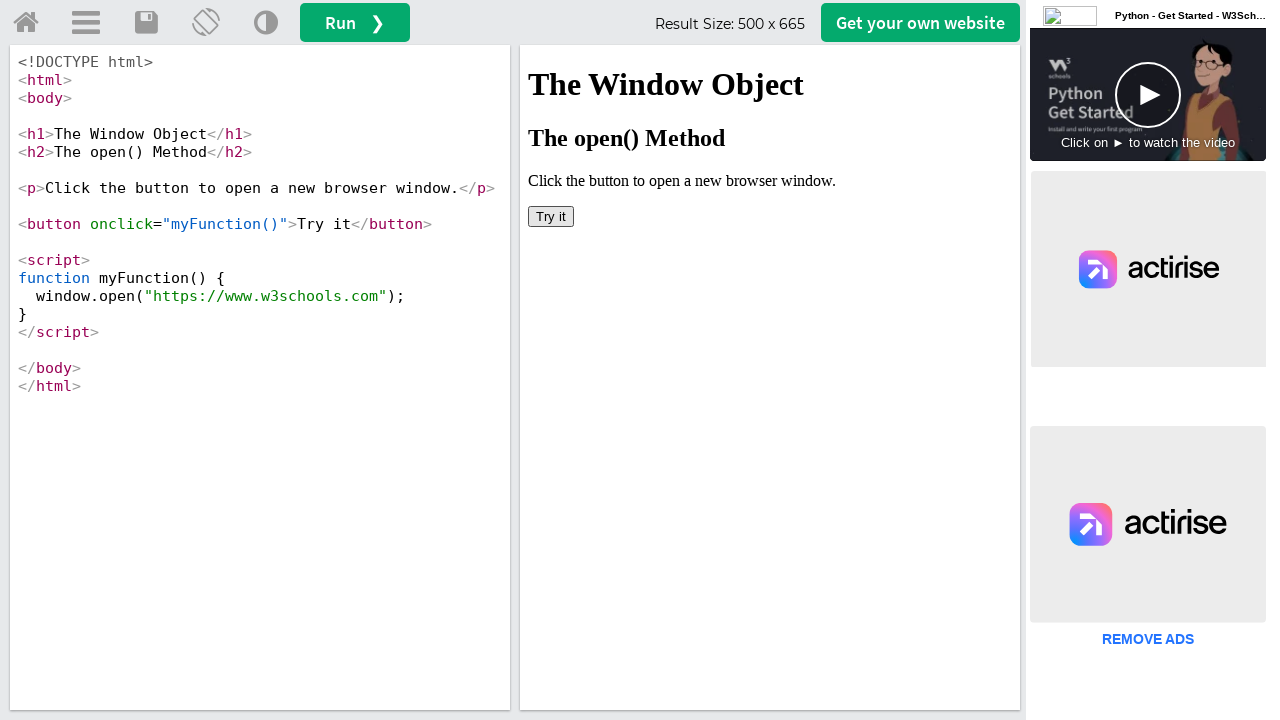

New window loaded completely
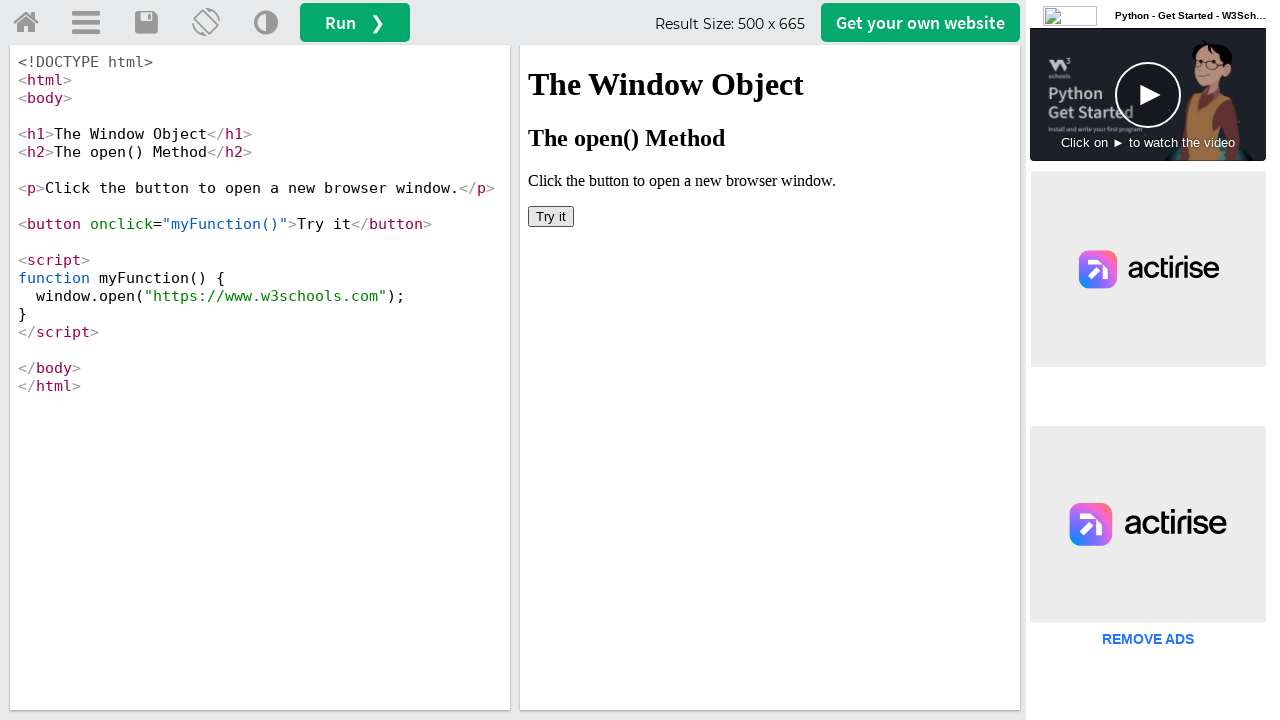

Filled search field in new window with 'JAVA' on input#search2
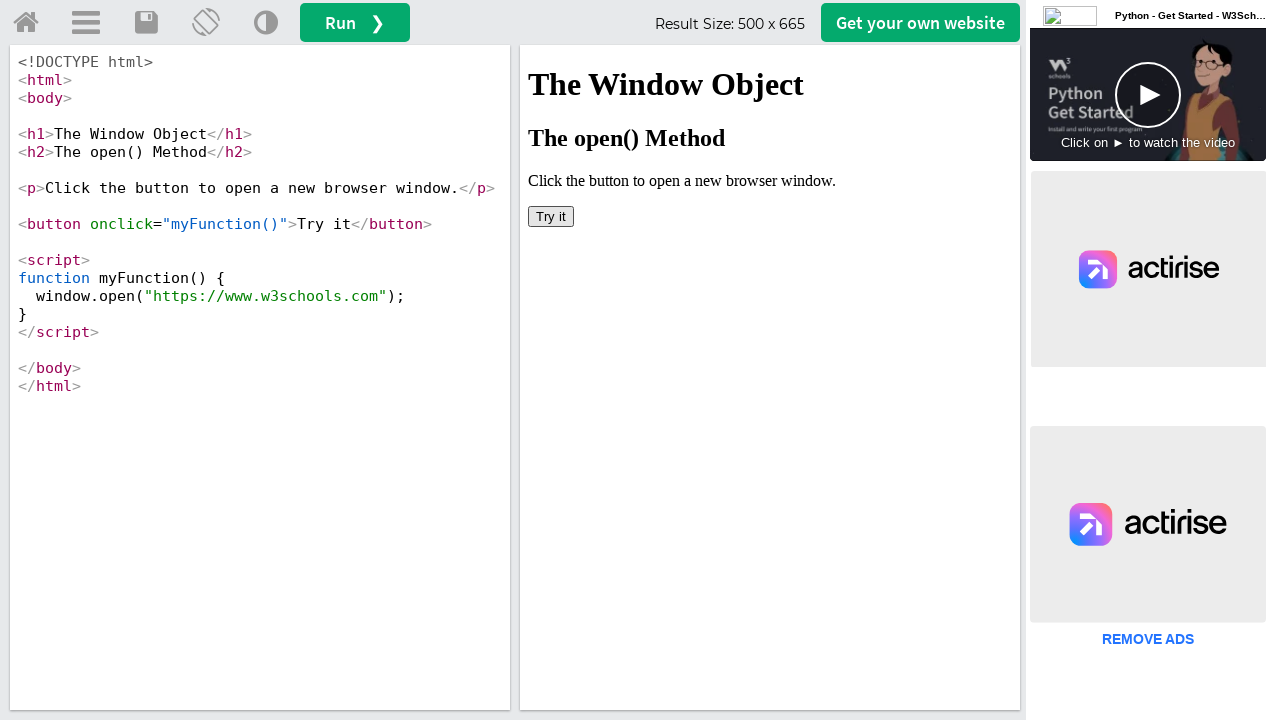

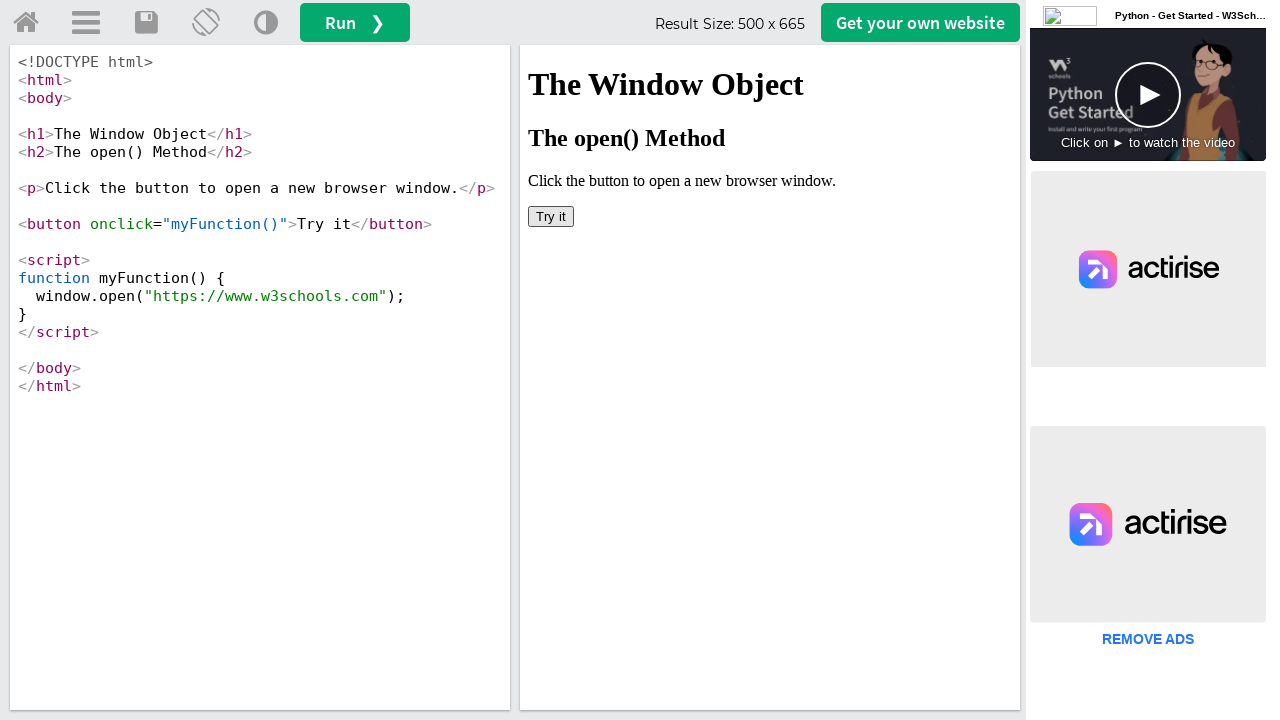